Tests the 'Guidelines' footer link by clicking it and verifying navigation to guidelines page

Starting URL: https://news.ycombinator.com

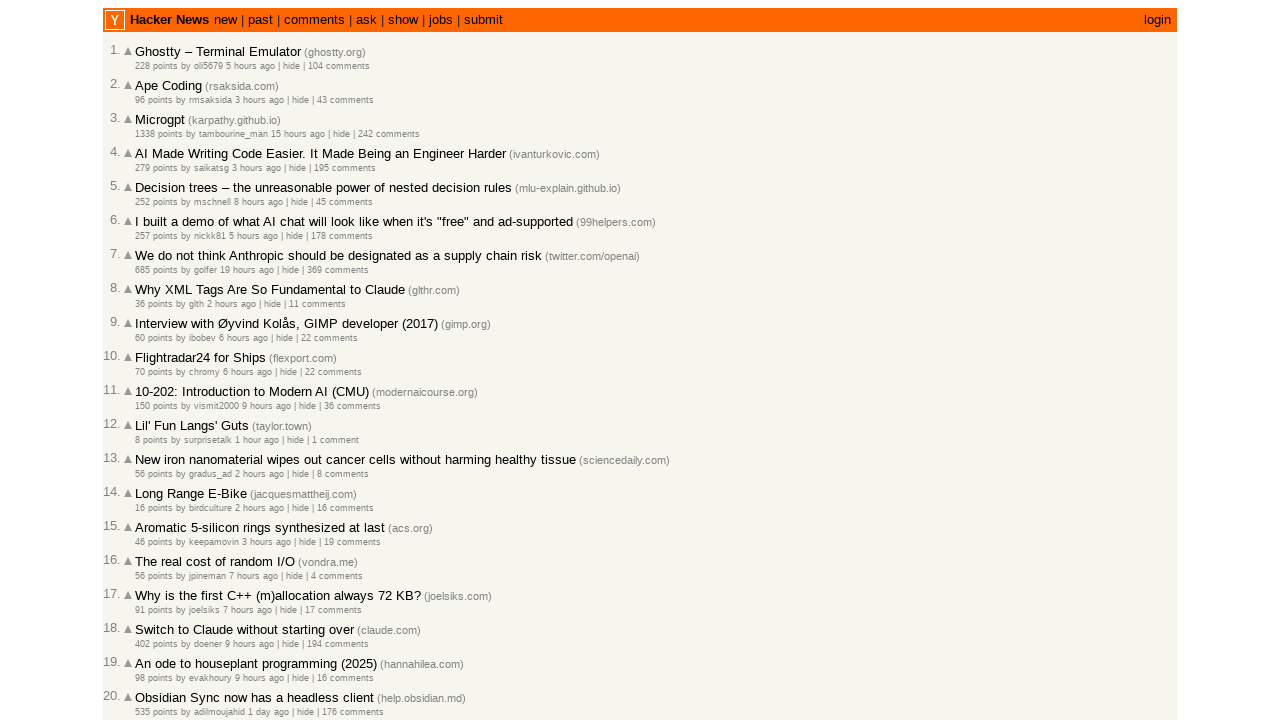

Clicked the 'Guidelines' footer link at (498, 657) on internal:role=link[name="Guidelines"i]
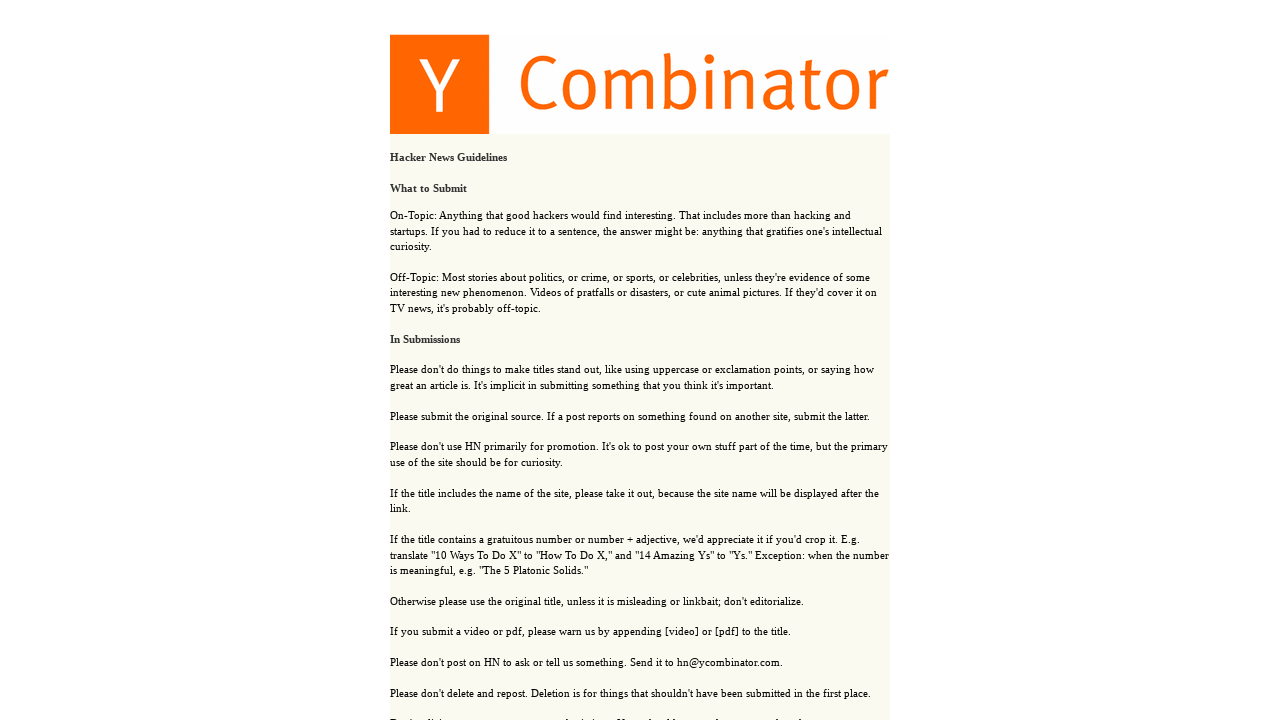

Verified navigation to guidelines page at https://news.ycombinator.com/newsguidelines.html
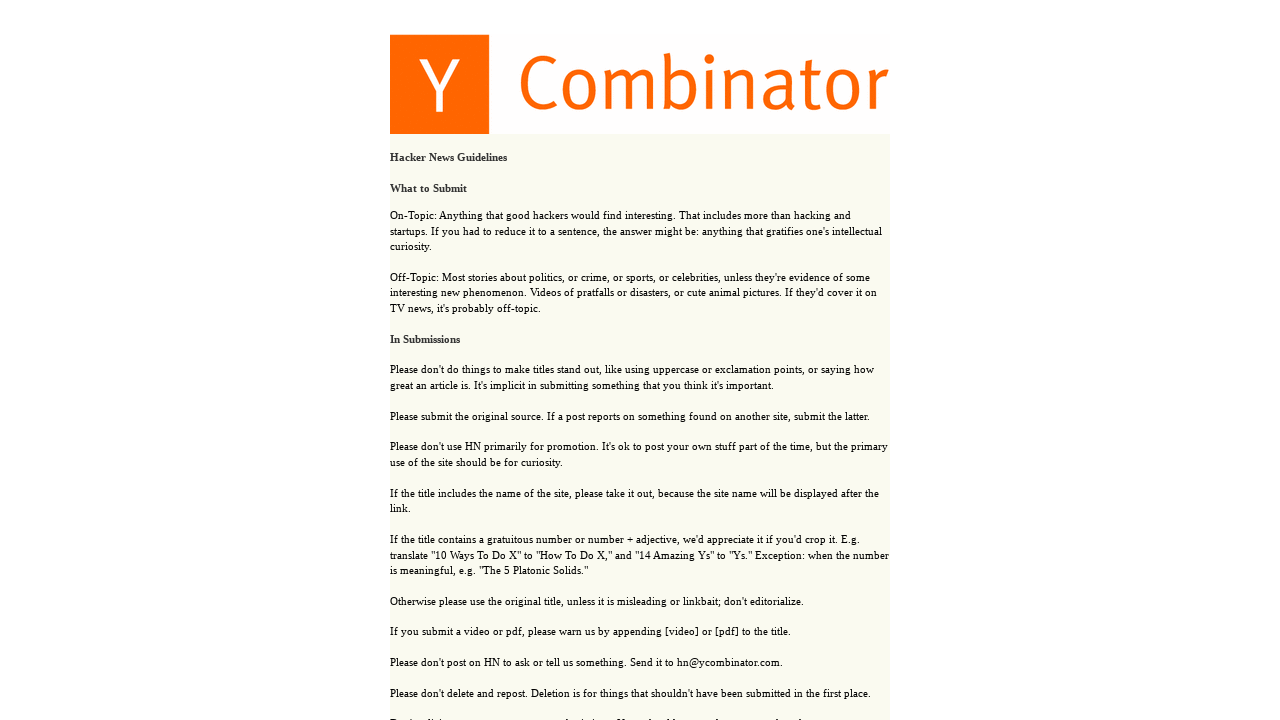

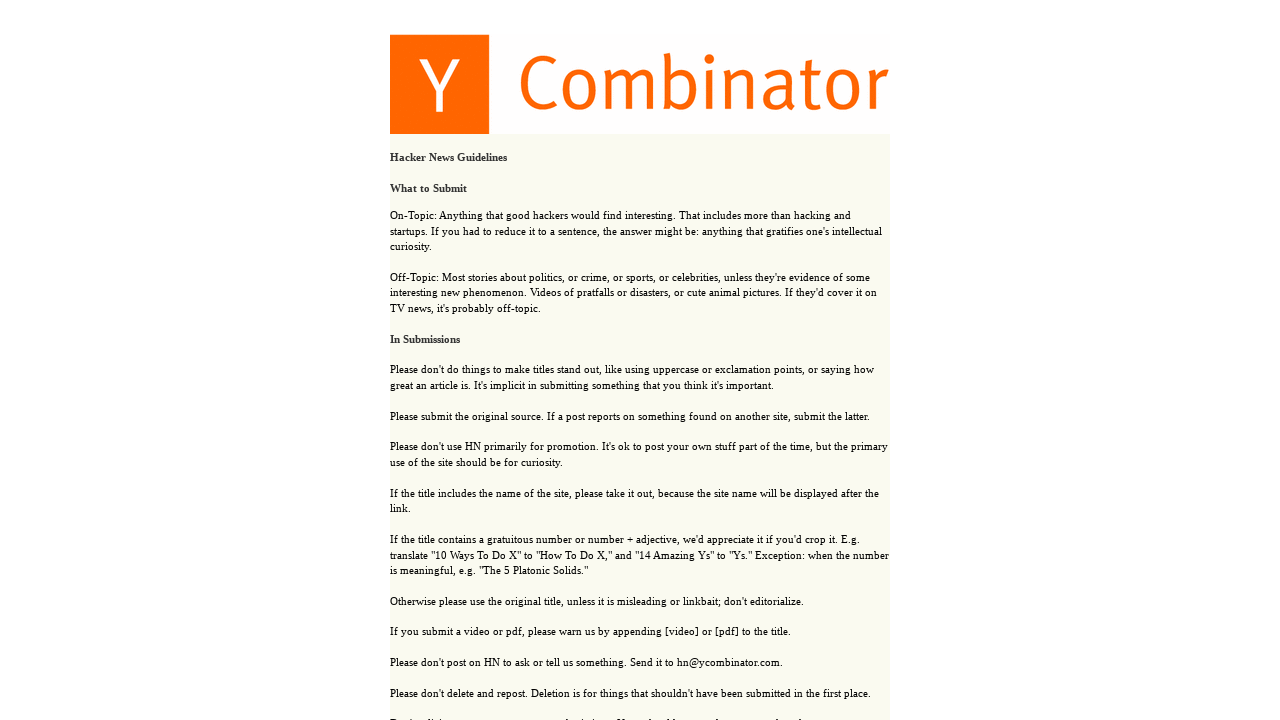